Navigates to the Bluefly e-commerce website homepage and waits for it to load

Starting URL: https://www.bluefly.com

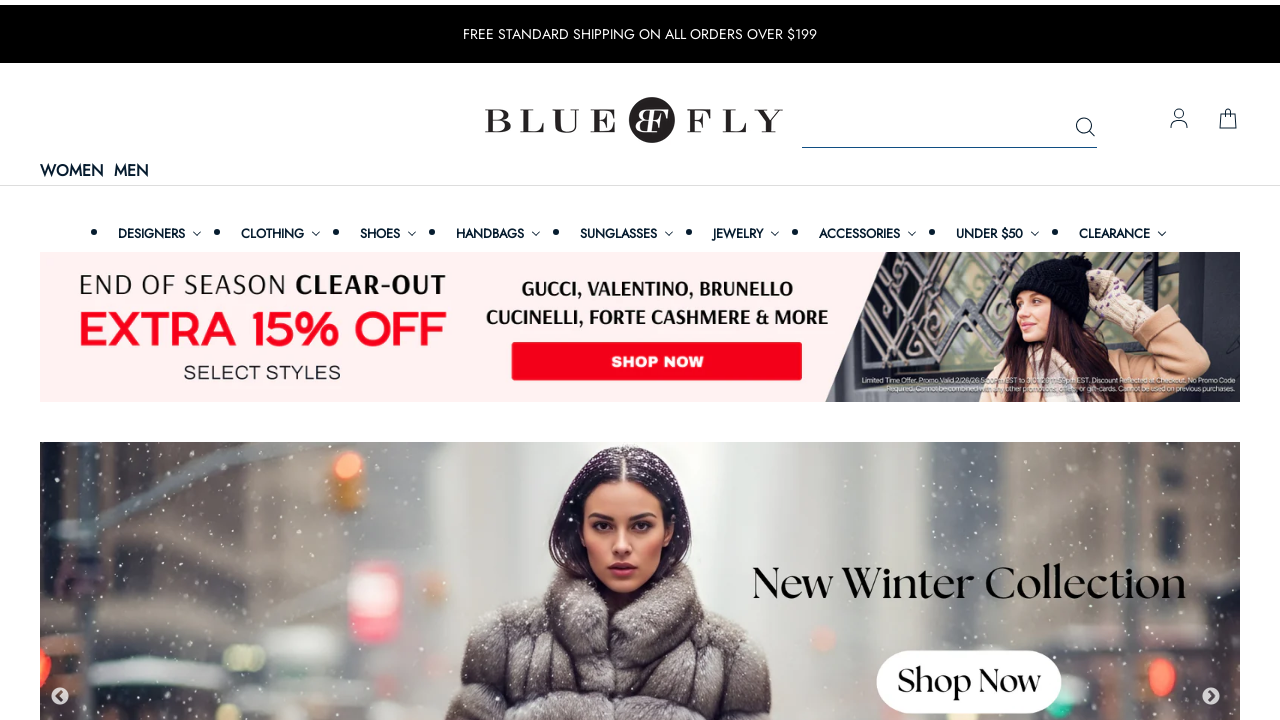

Bluefly homepage loaded and DOM content ready
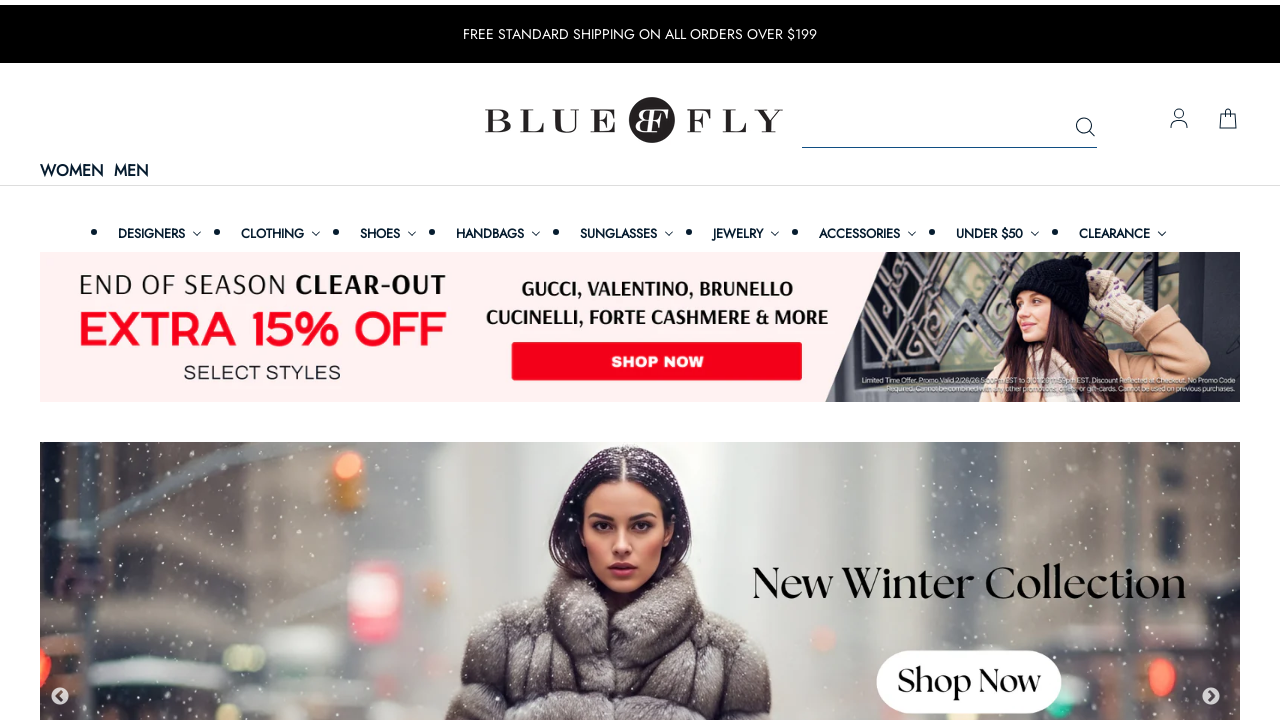

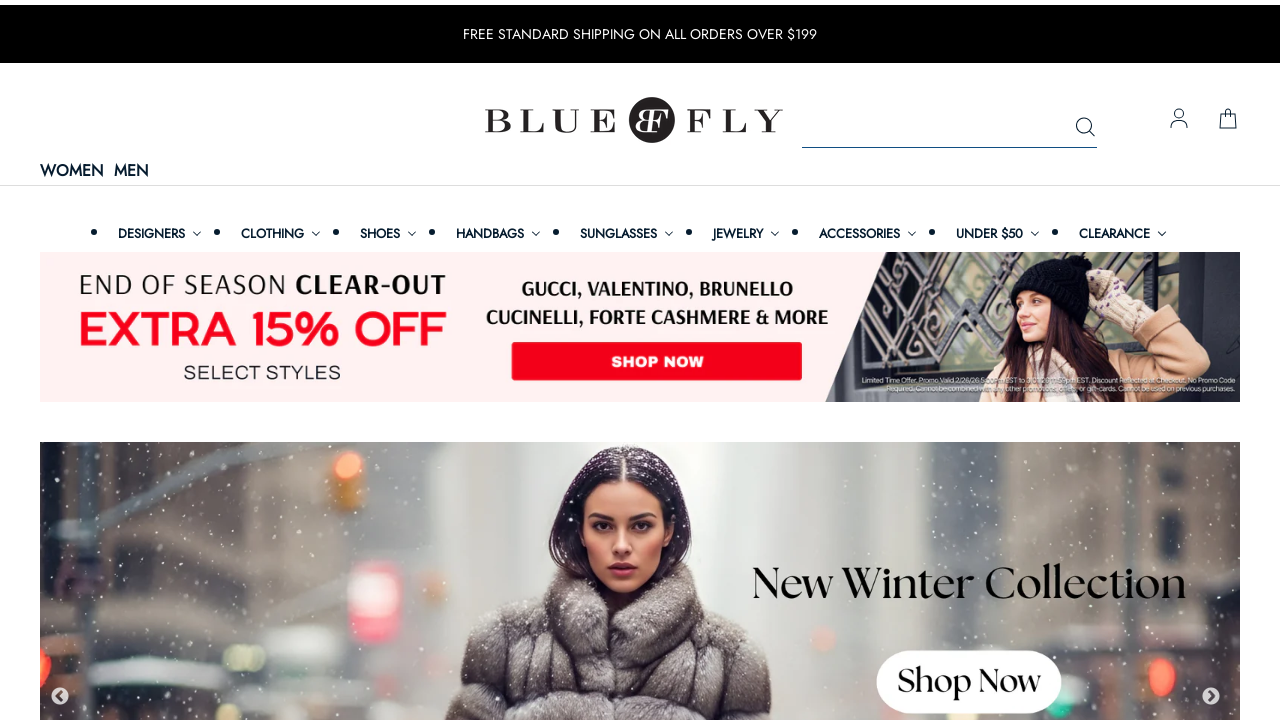